Tests user registration form by filling in personal details including first name, last name, email, telephone, and password fields

Starting URL: https://naveenautomationlabs.com/opencart/index.php?route=account/register

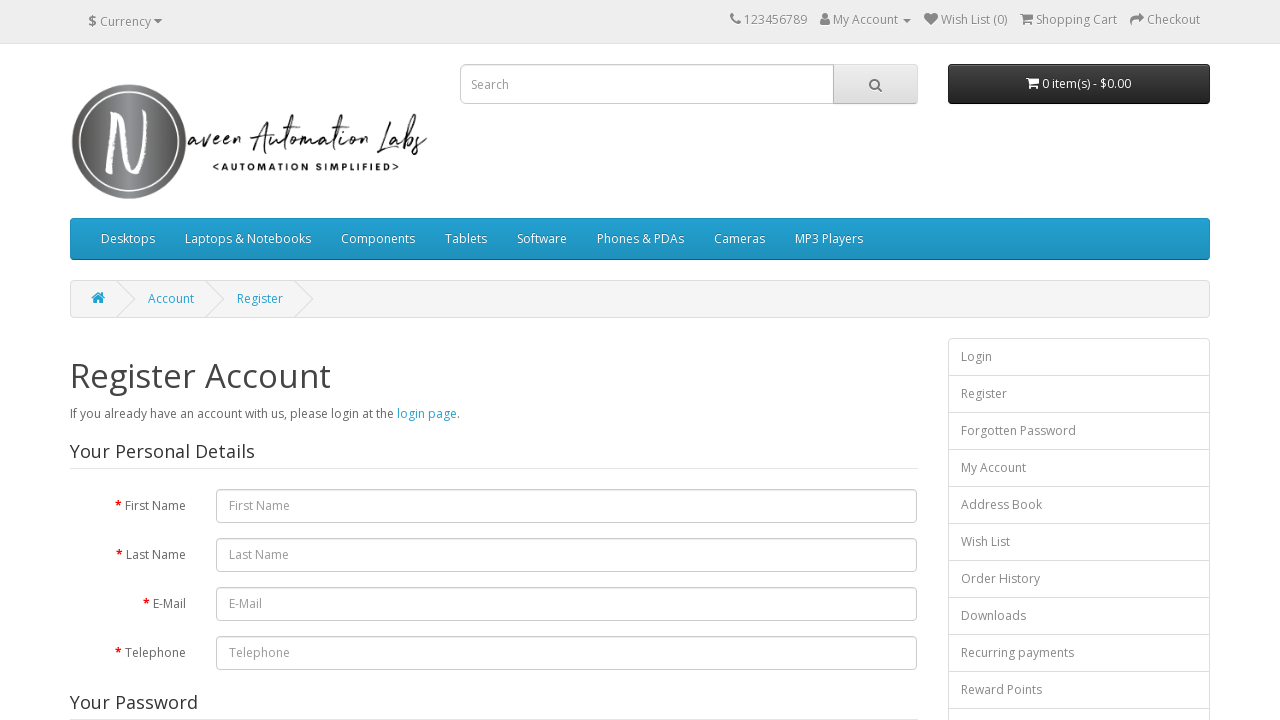

Cleared first name field on #input-firstname
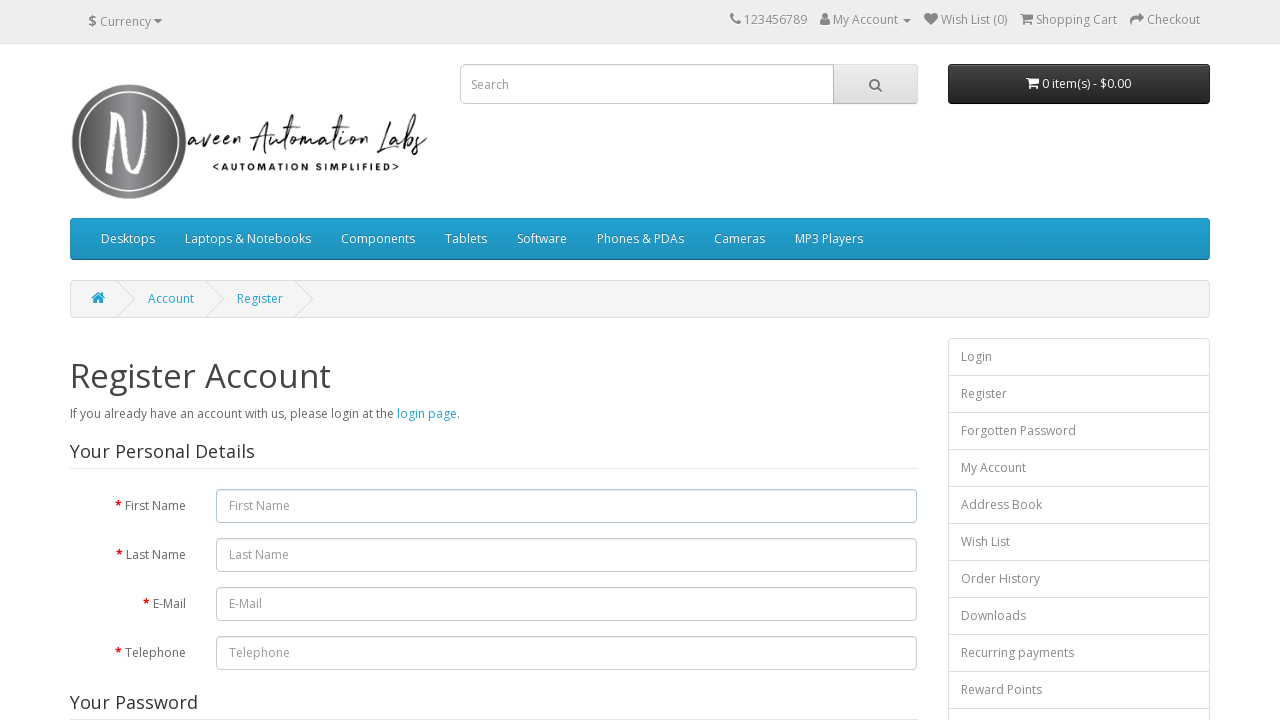

Filled first name field with 'som' on #input-firstname
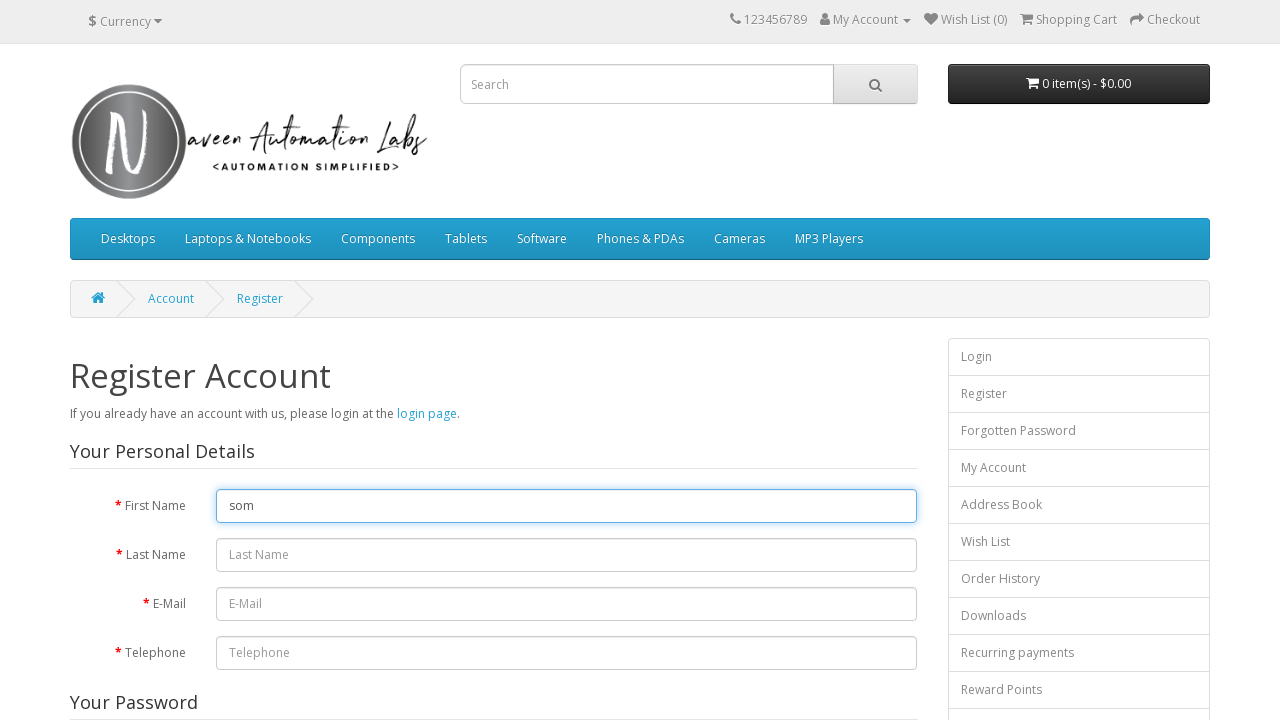

Cleared last name field on #input-lastname
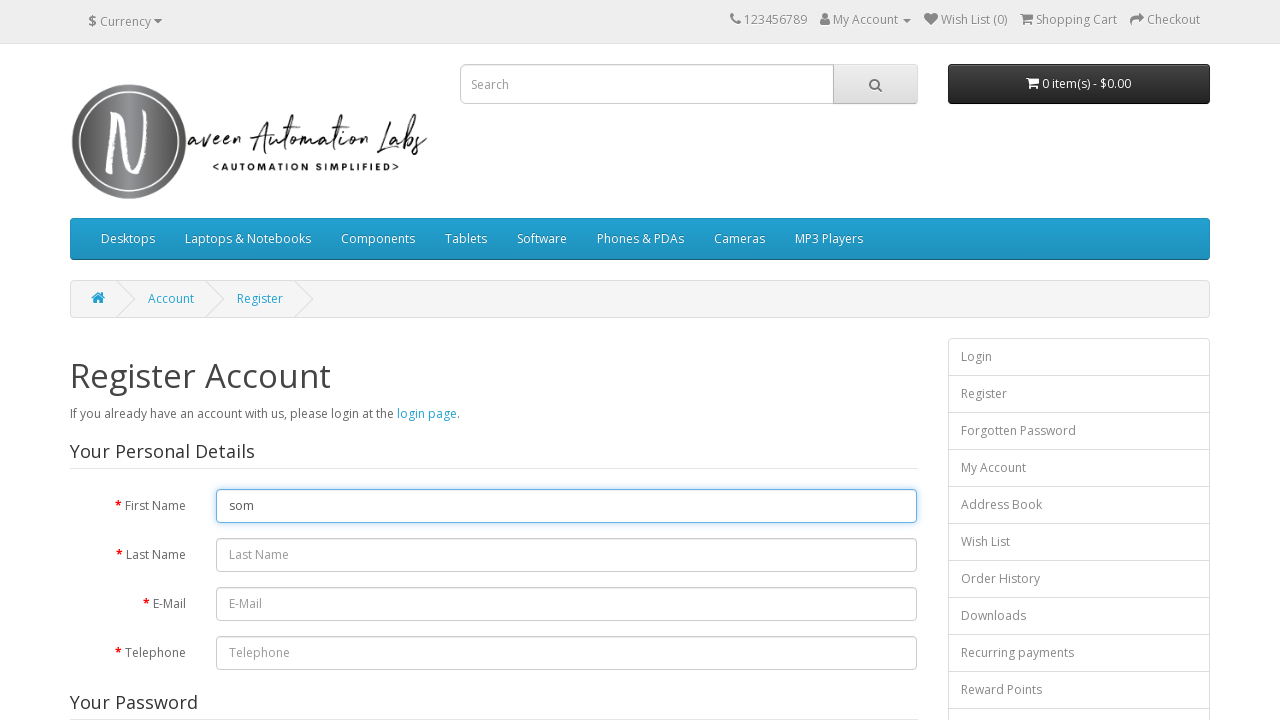

Filled last name field with 'prattipati' on #input-lastname
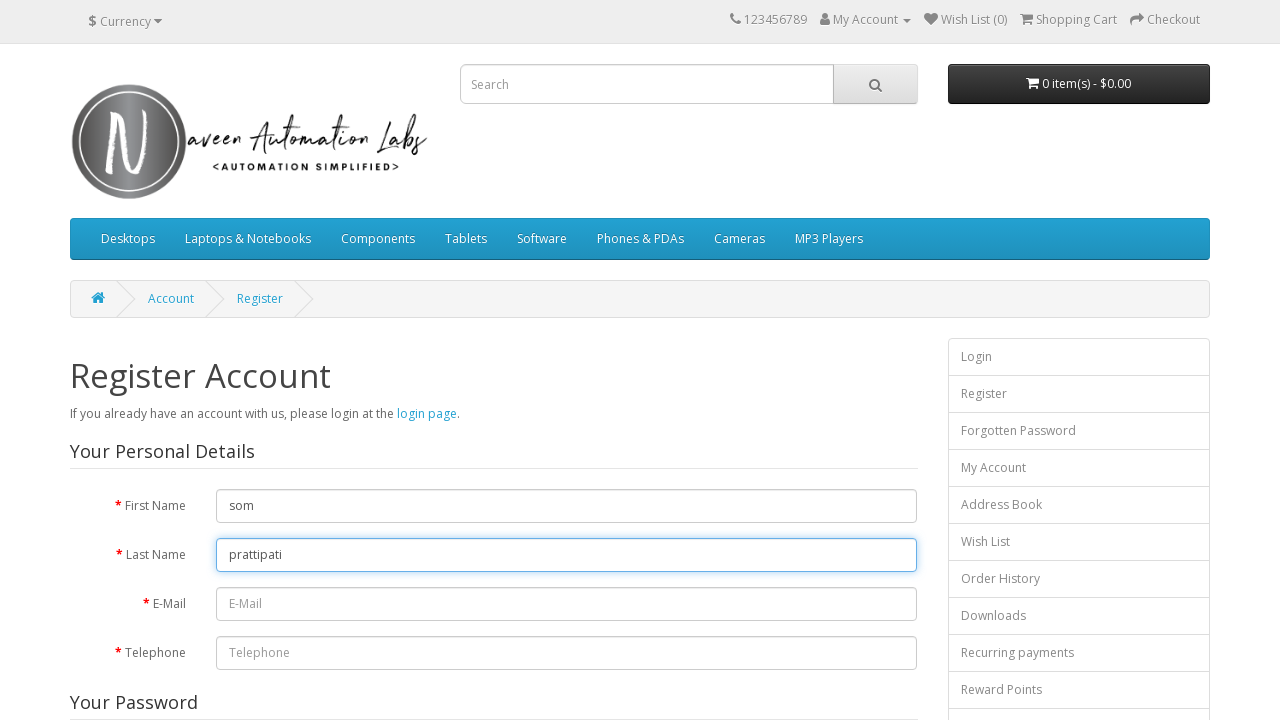

Cleared email field on #input-email
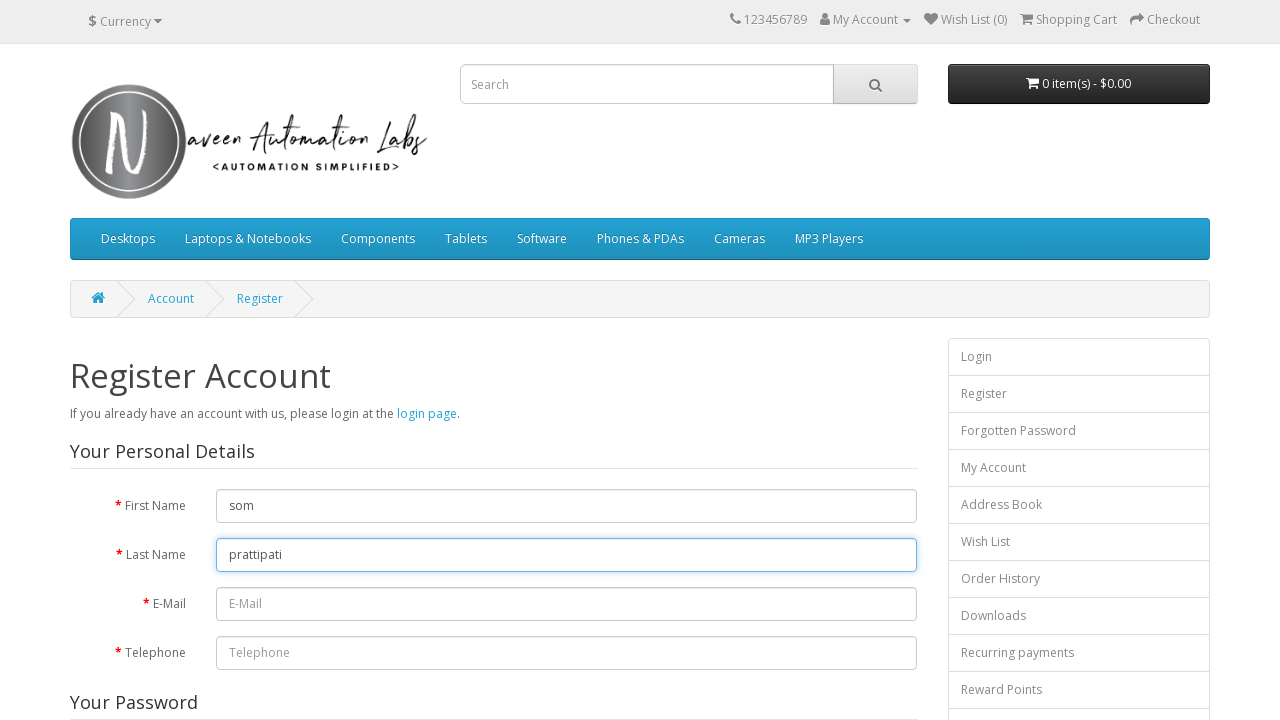

Filled email field with 'test1@test.com' on #input-email
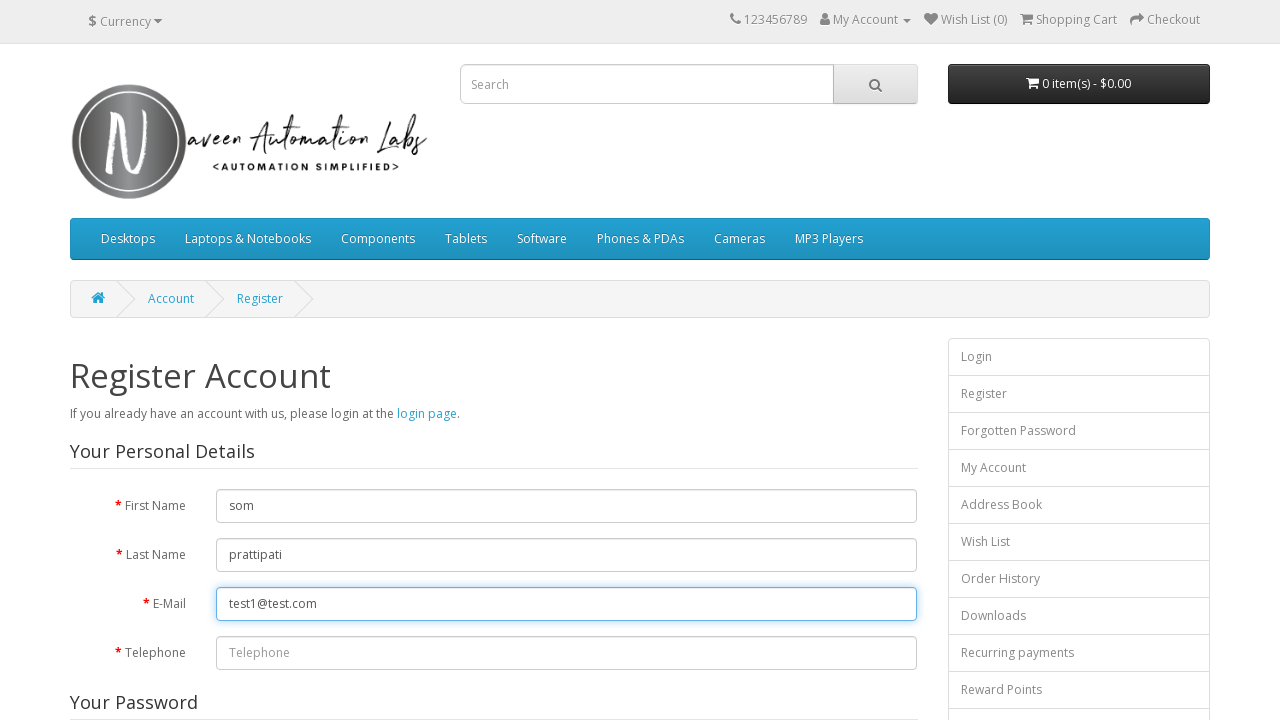

Cleared telephone field on #input-telephone
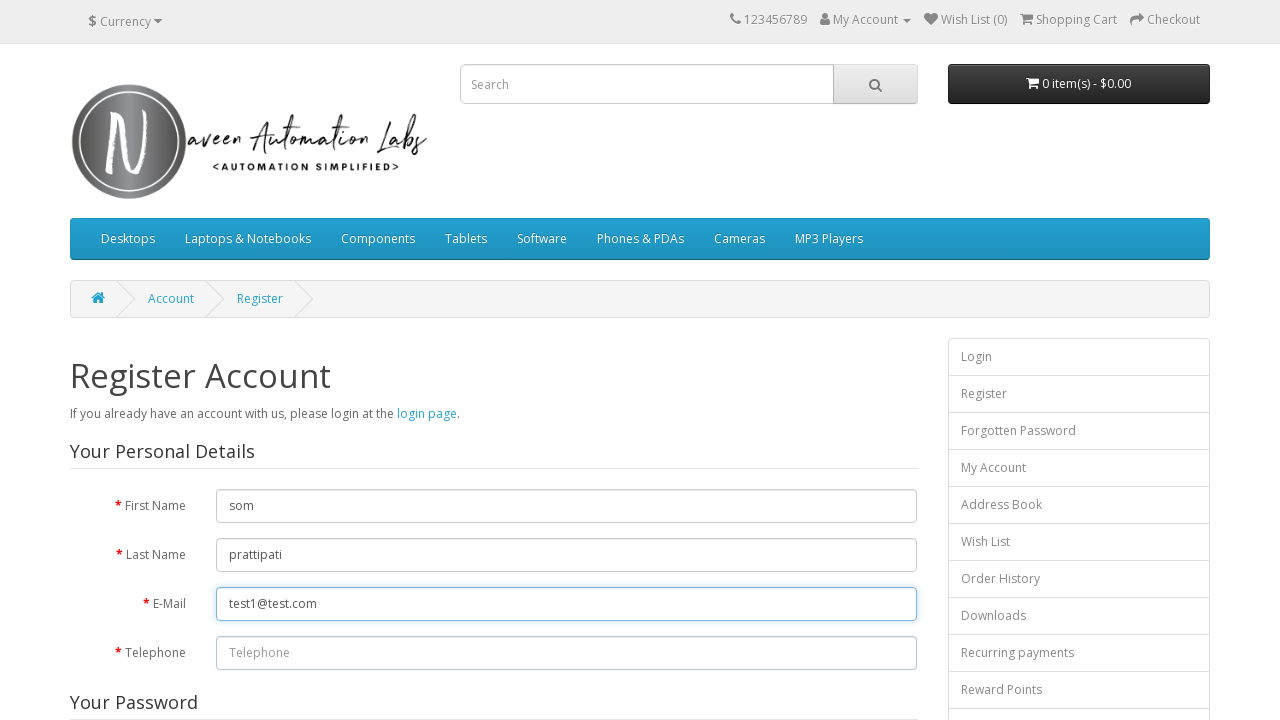

Filled telephone field with '1233654' on #input-telephone
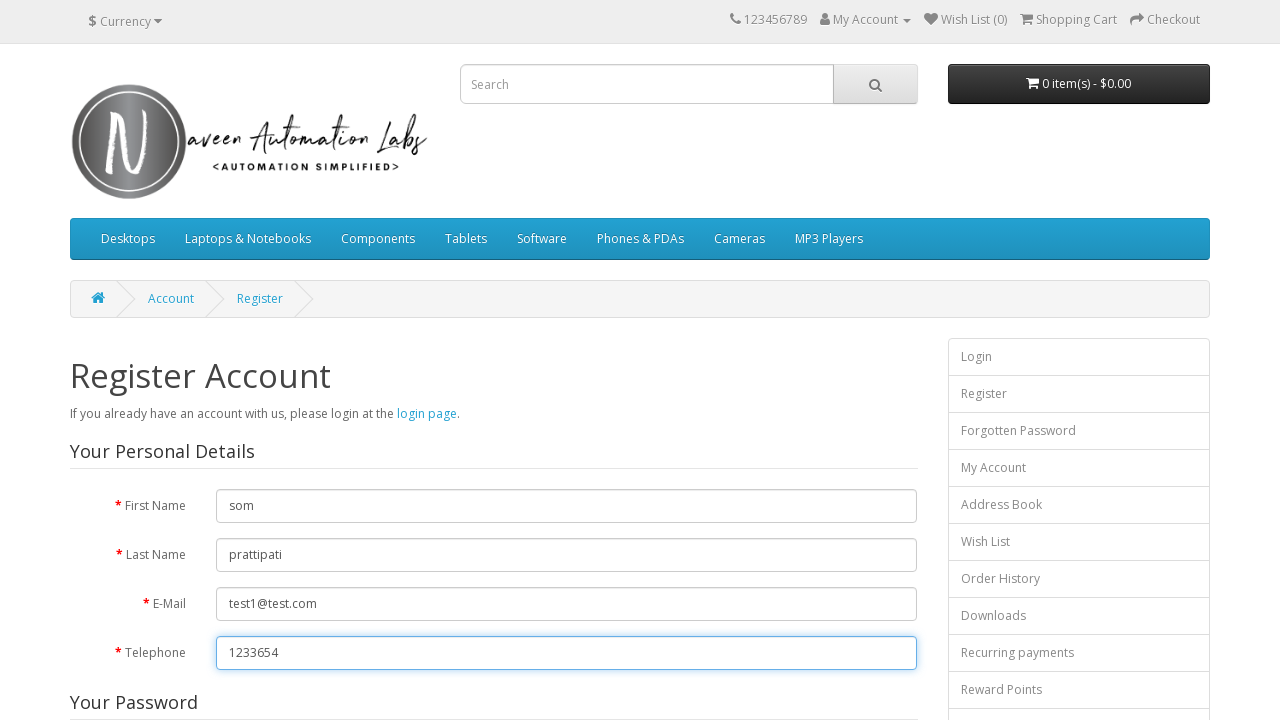

Cleared password field on #input-password
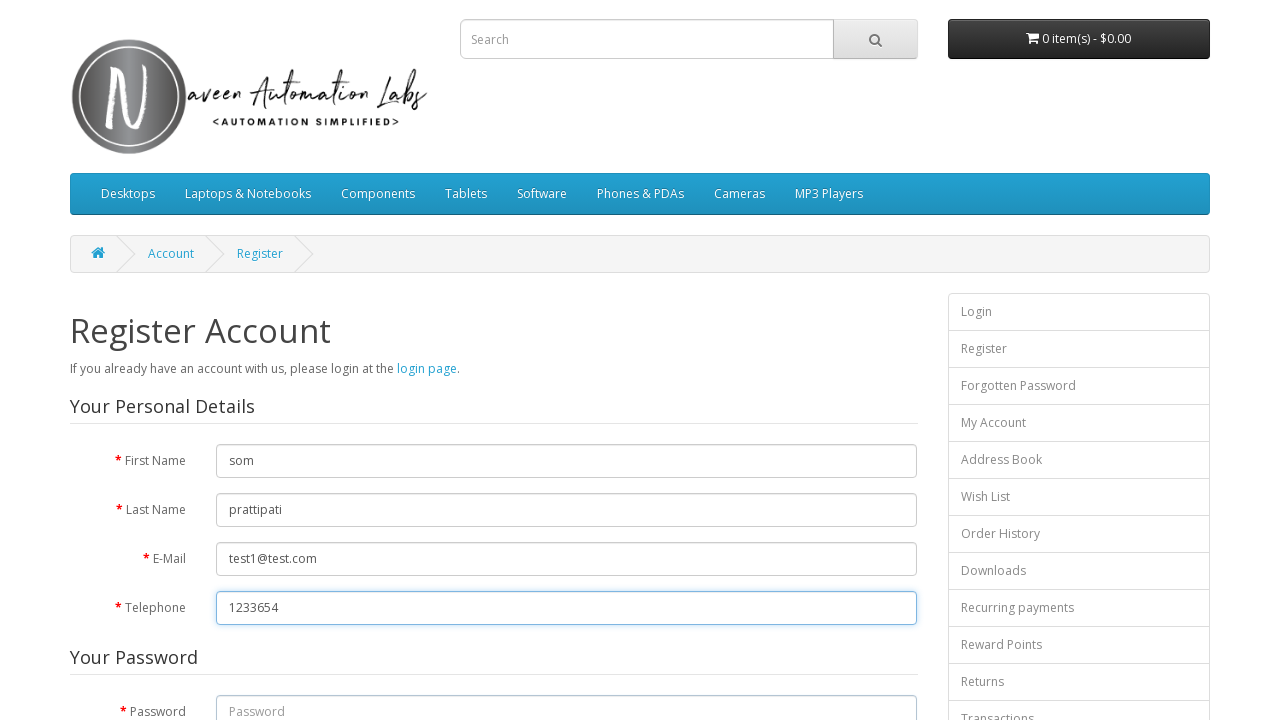

Filled password field with 'test56765' on #input-password
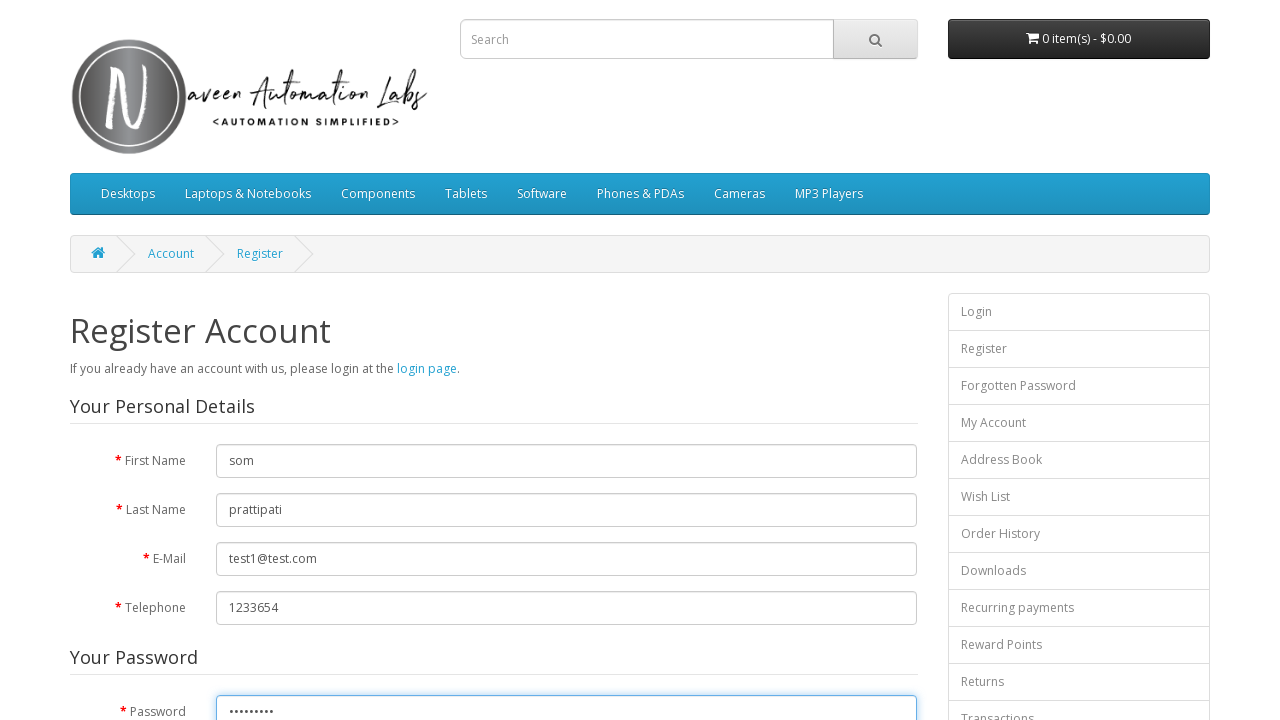

Cleared first name field on #input-firstname
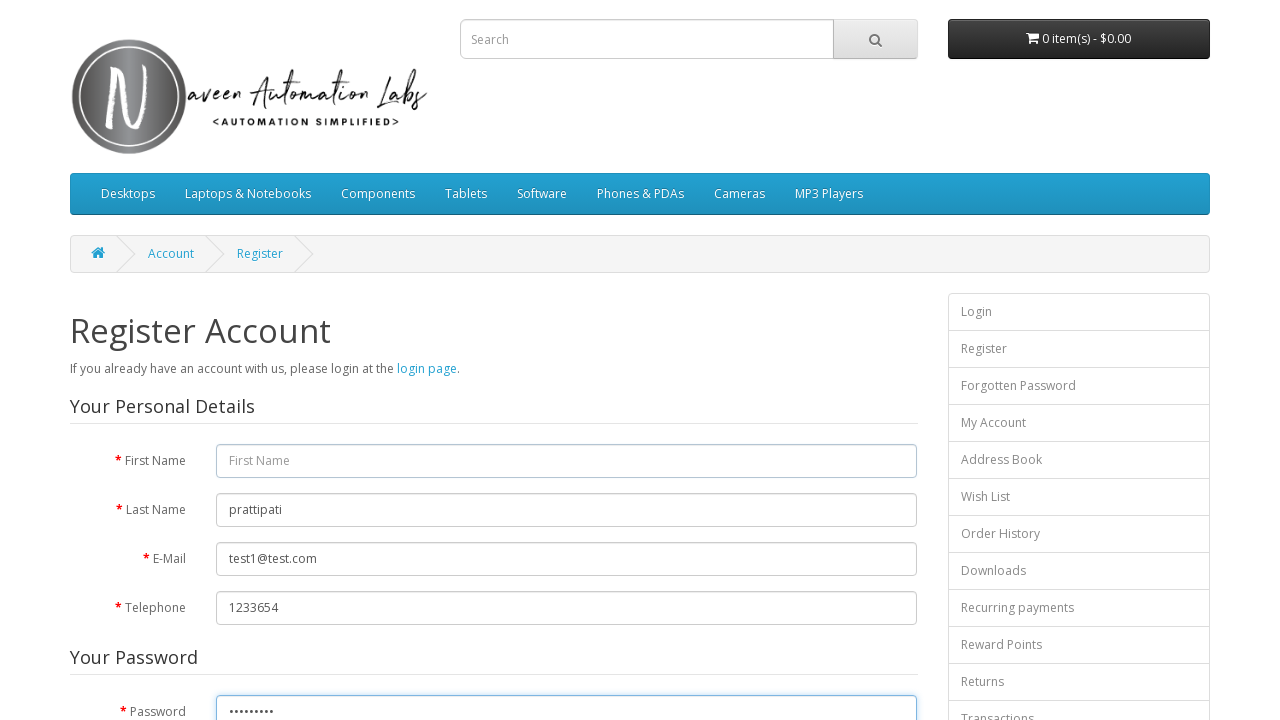

Filled first name field with 'souji' on #input-firstname
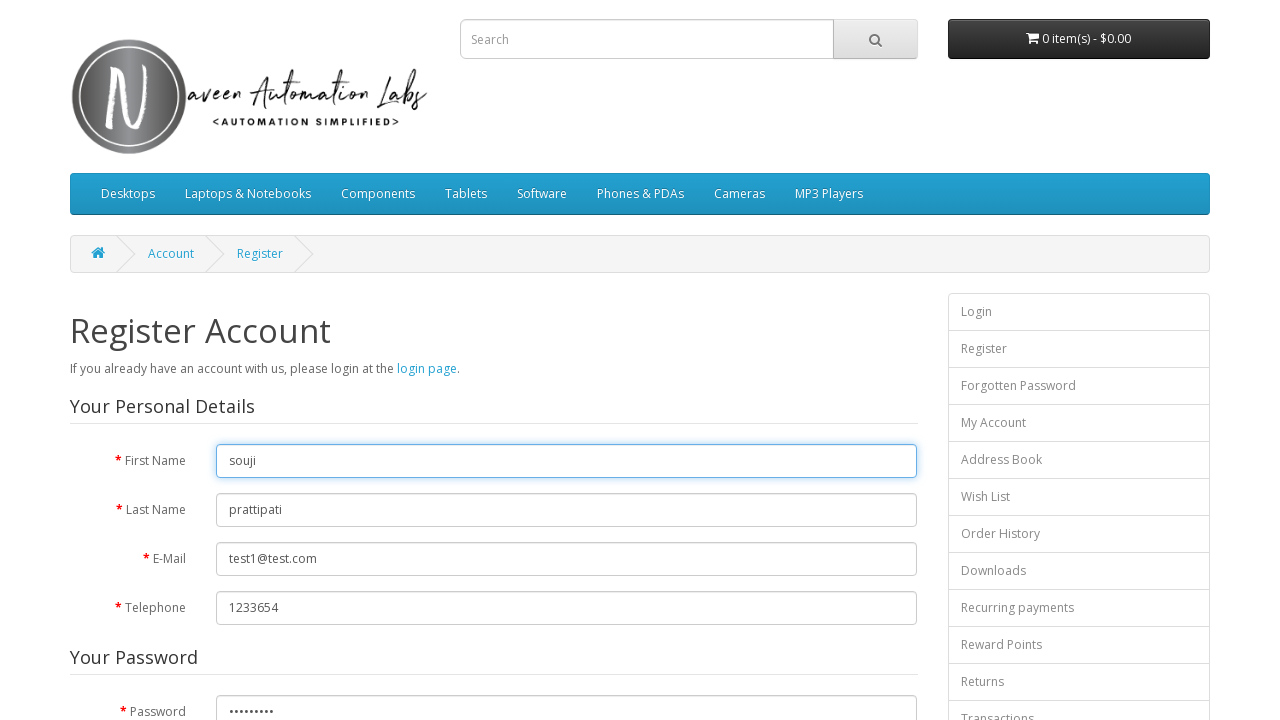

Cleared last name field on #input-lastname
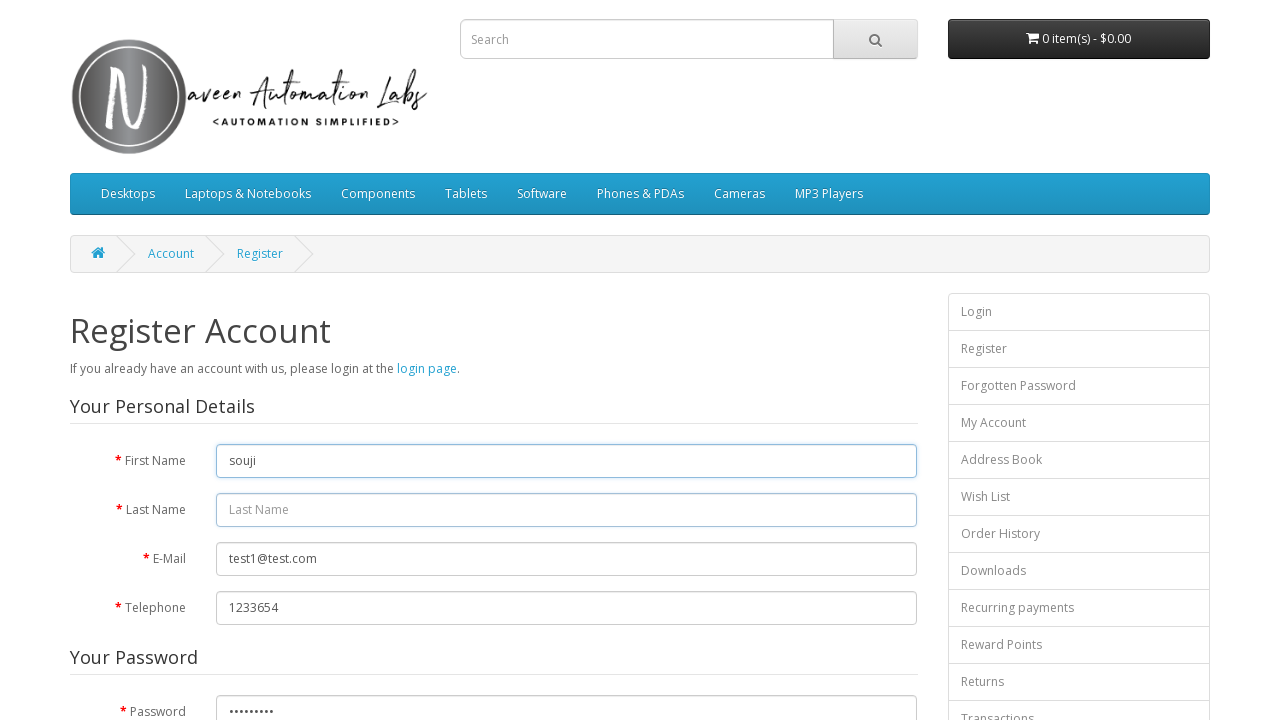

Filled last name field with 'Ambati' on #input-lastname
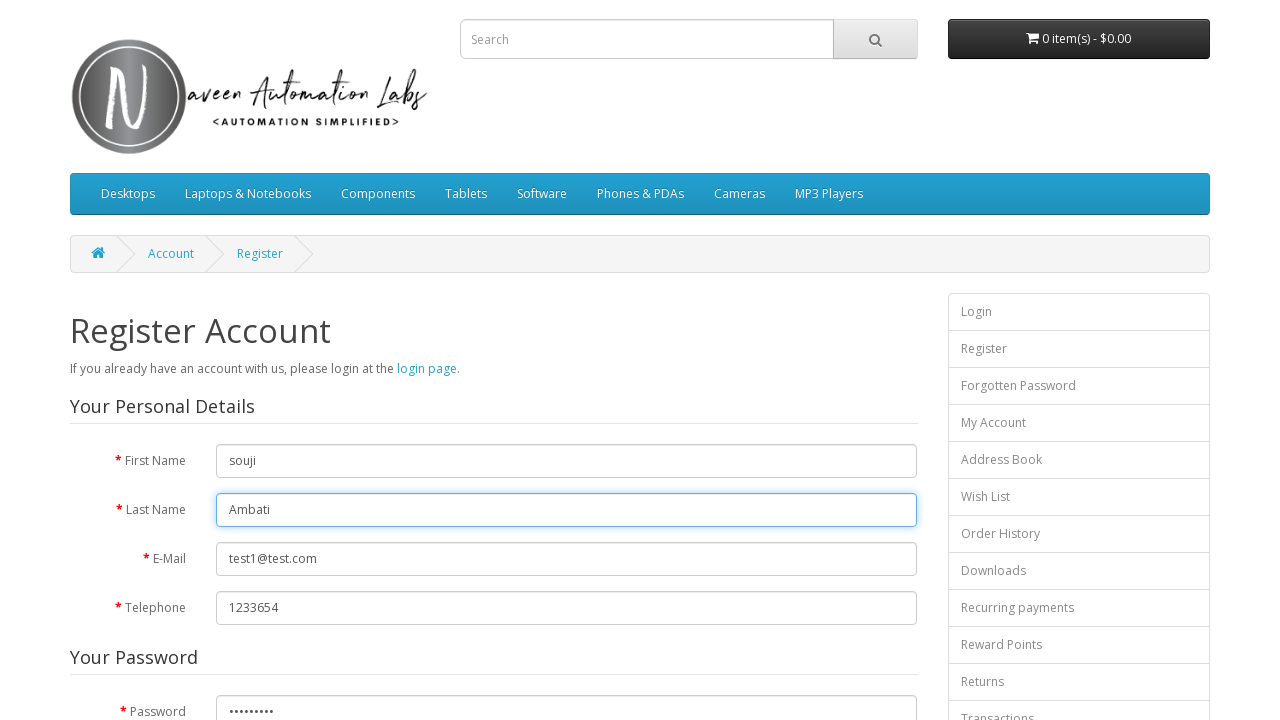

Cleared email field on #input-email
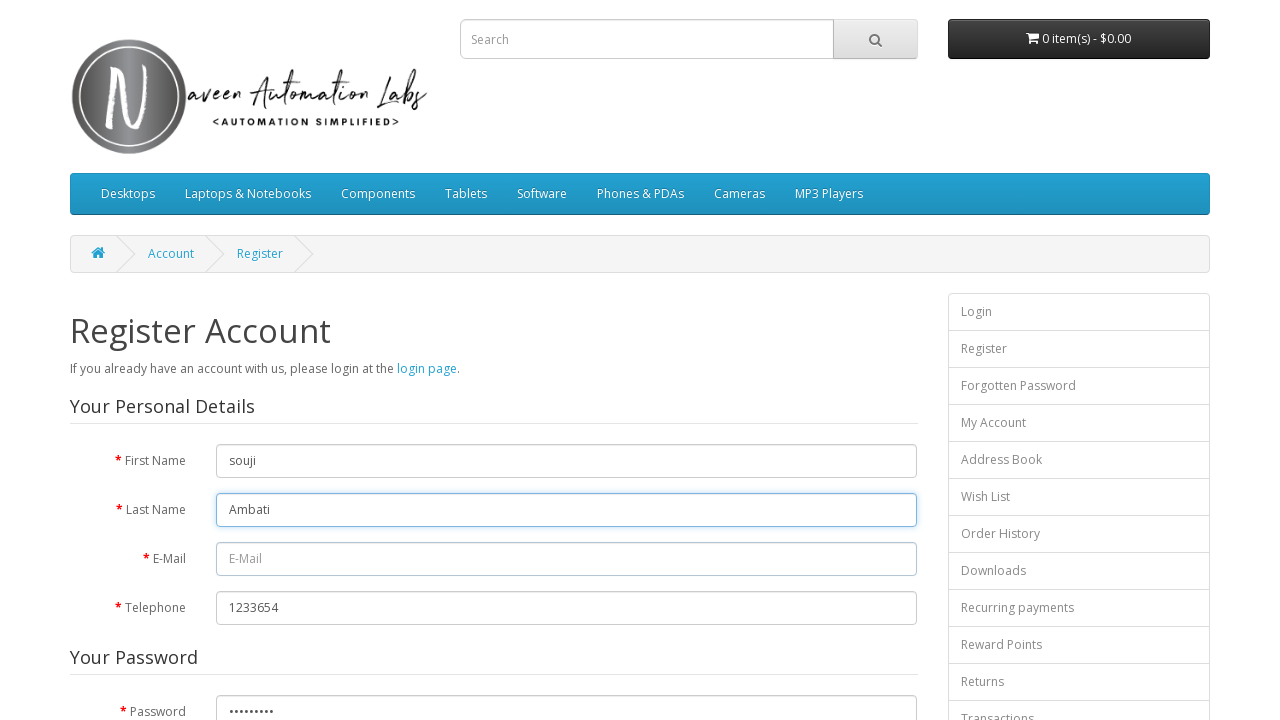

Filled email field with 'test2@test.com' on #input-email
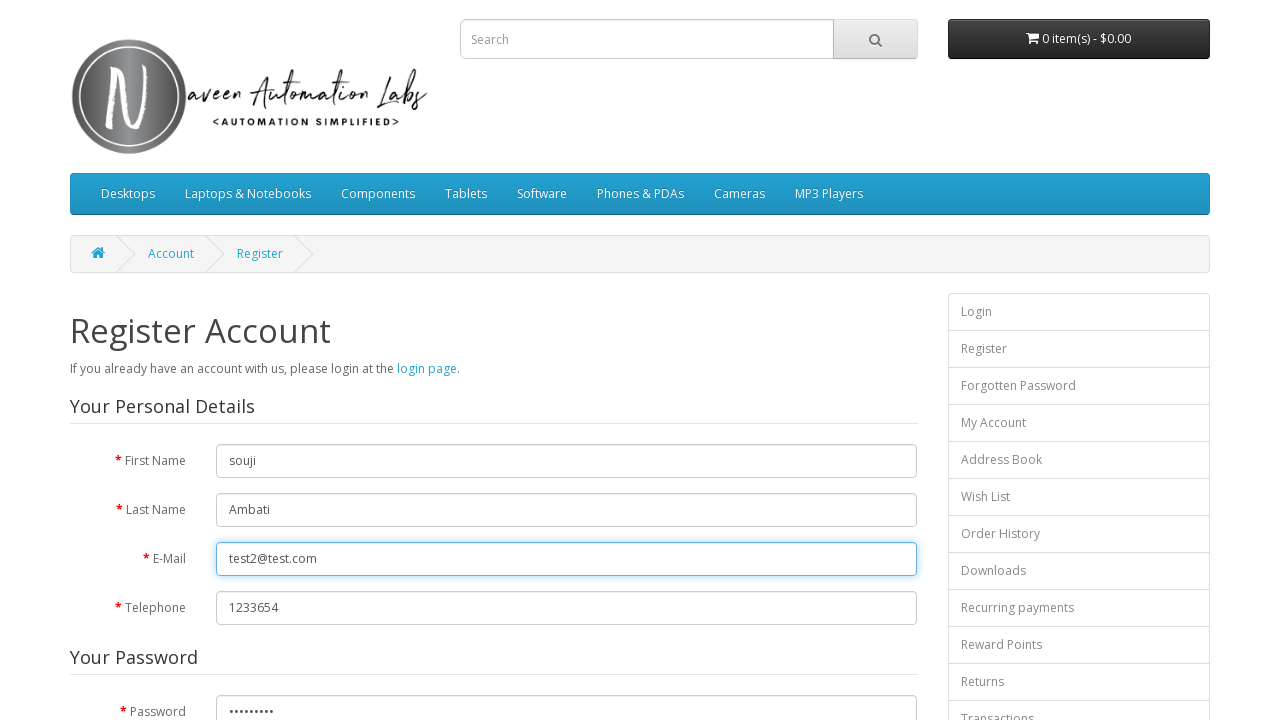

Cleared telephone field on #input-telephone
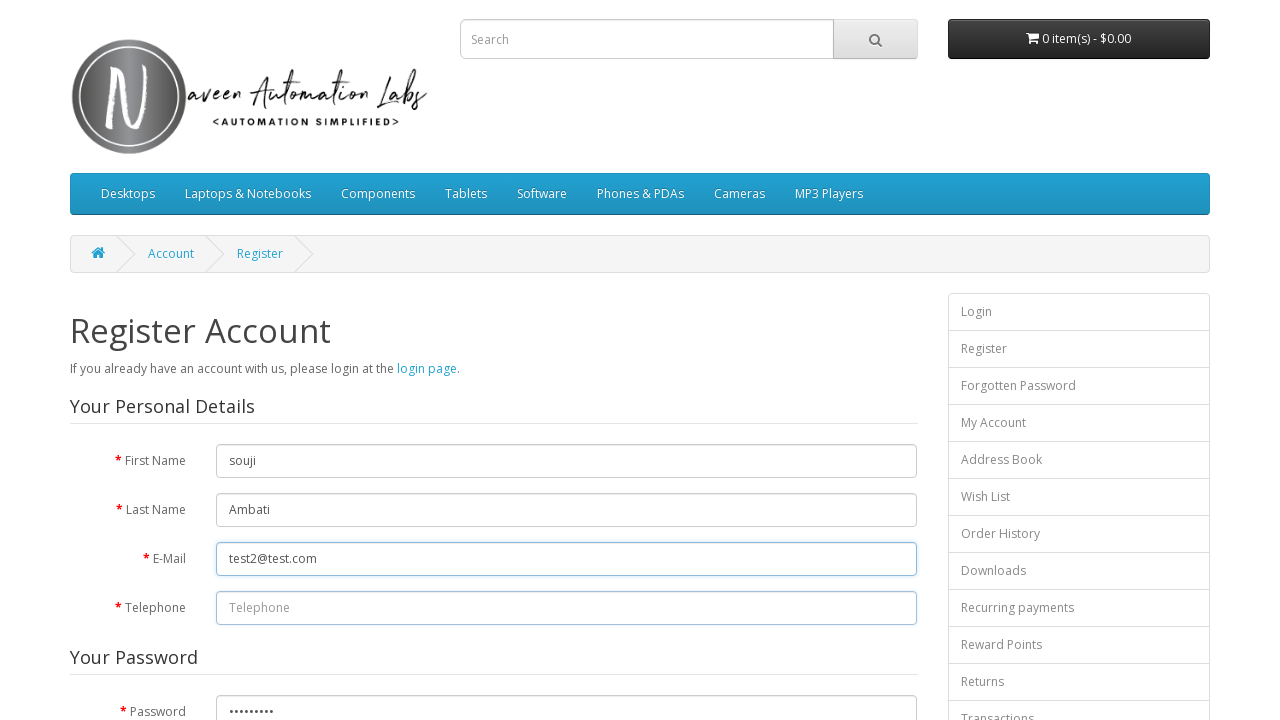

Filled telephone field with '123344556' on #input-telephone
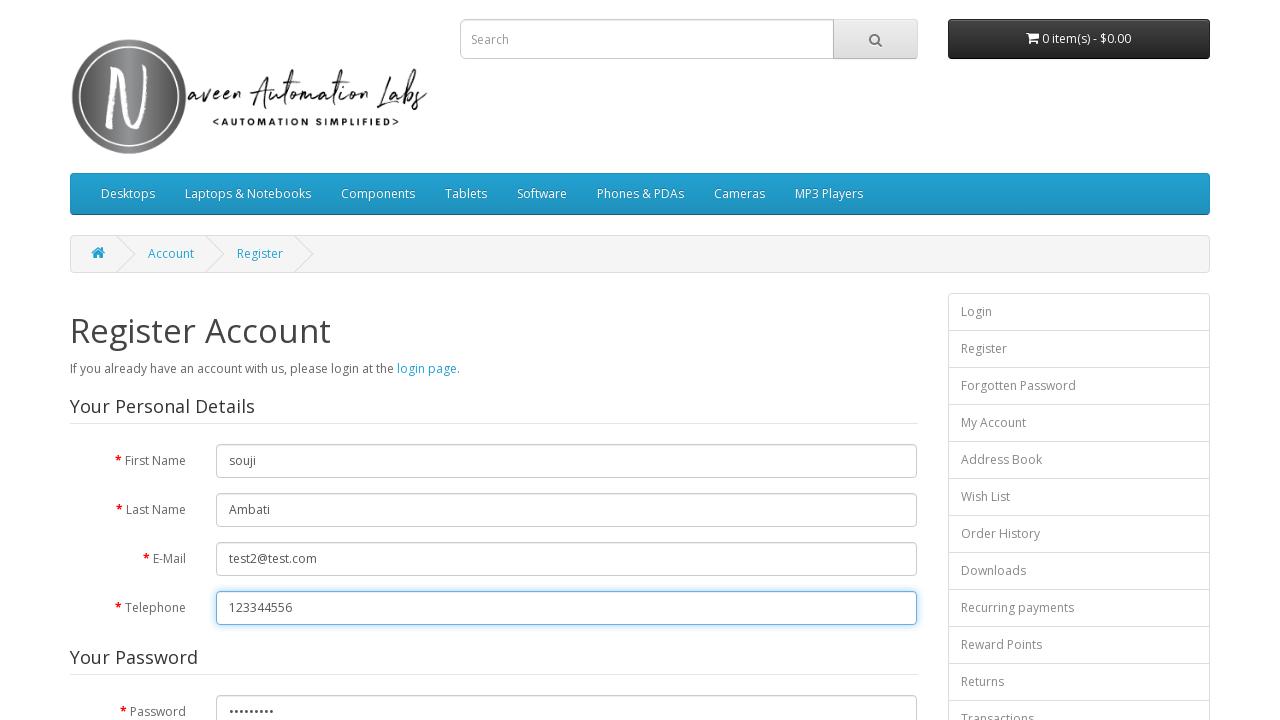

Cleared password field on #input-password
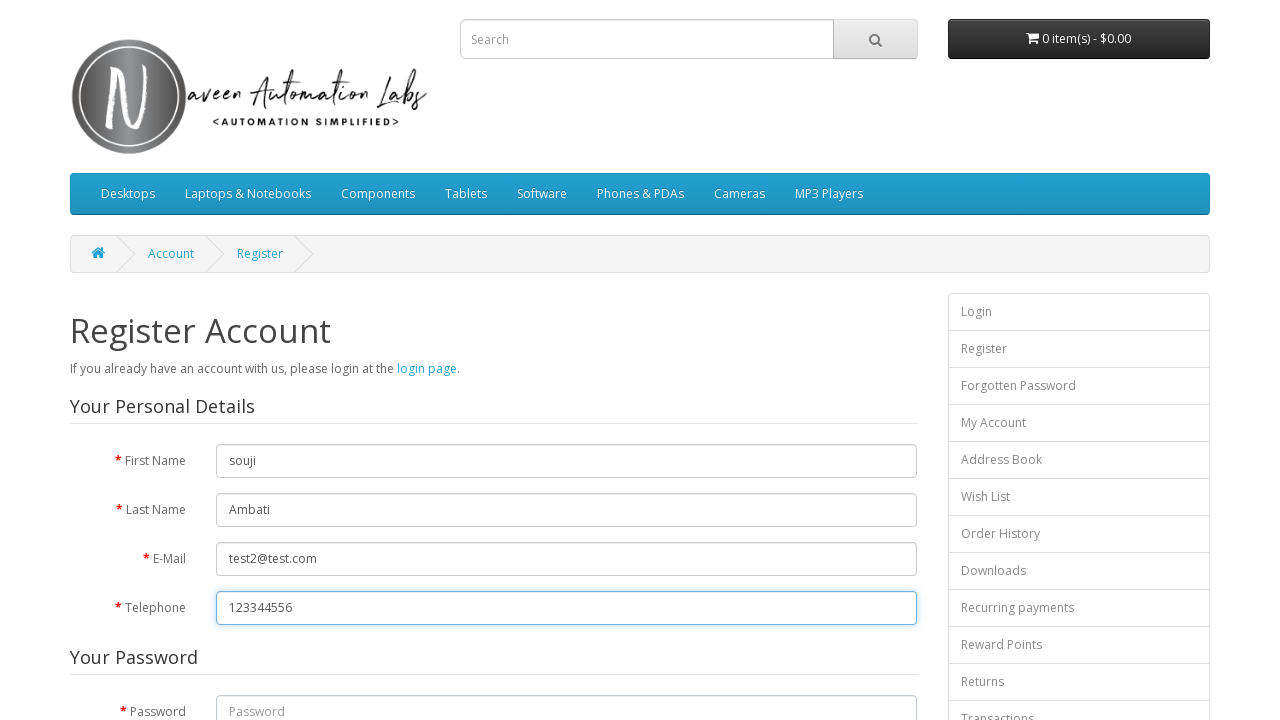

Filled password field with '435fgbfg' on #input-password
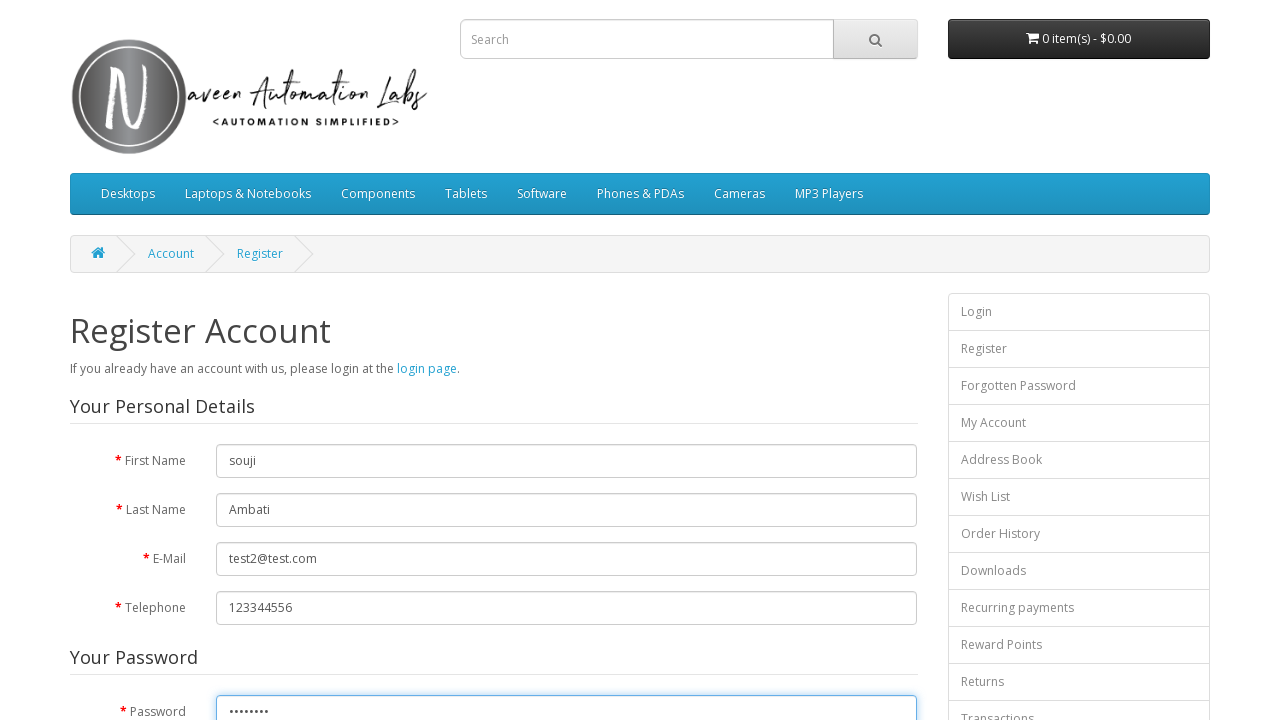

Cleared first name field on #input-firstname
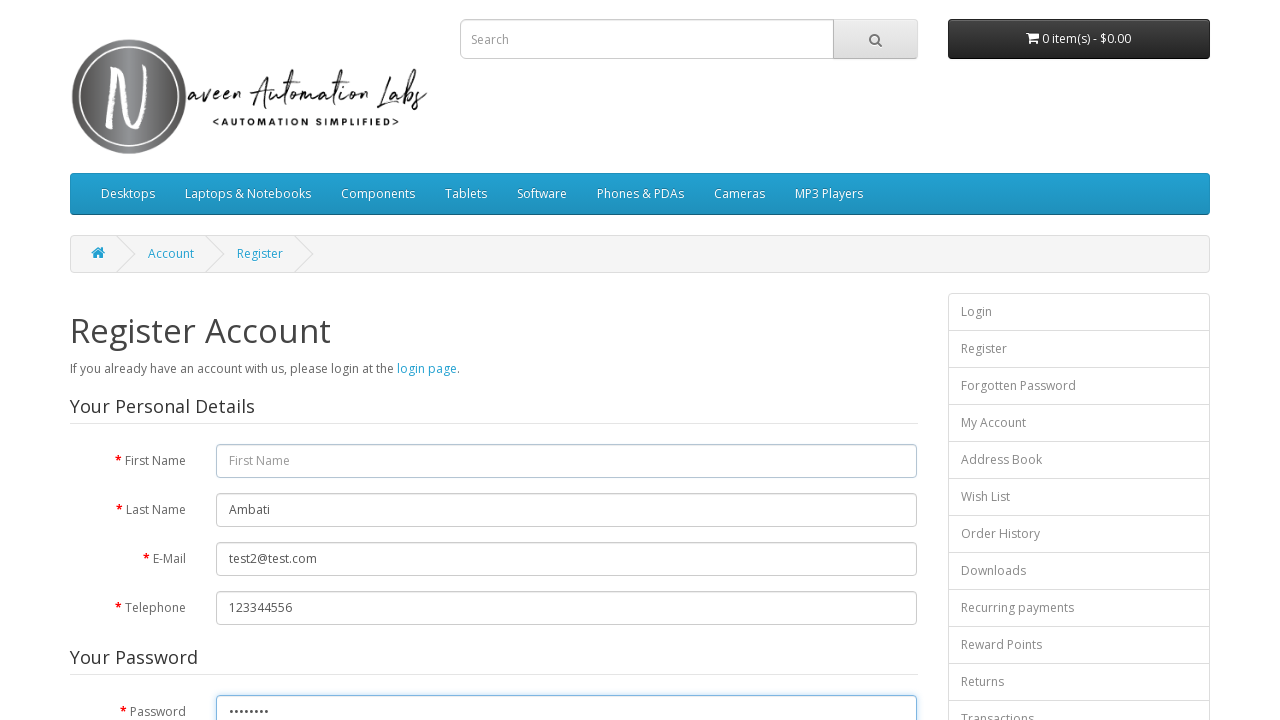

Filled first name field with 'sam' on #input-firstname
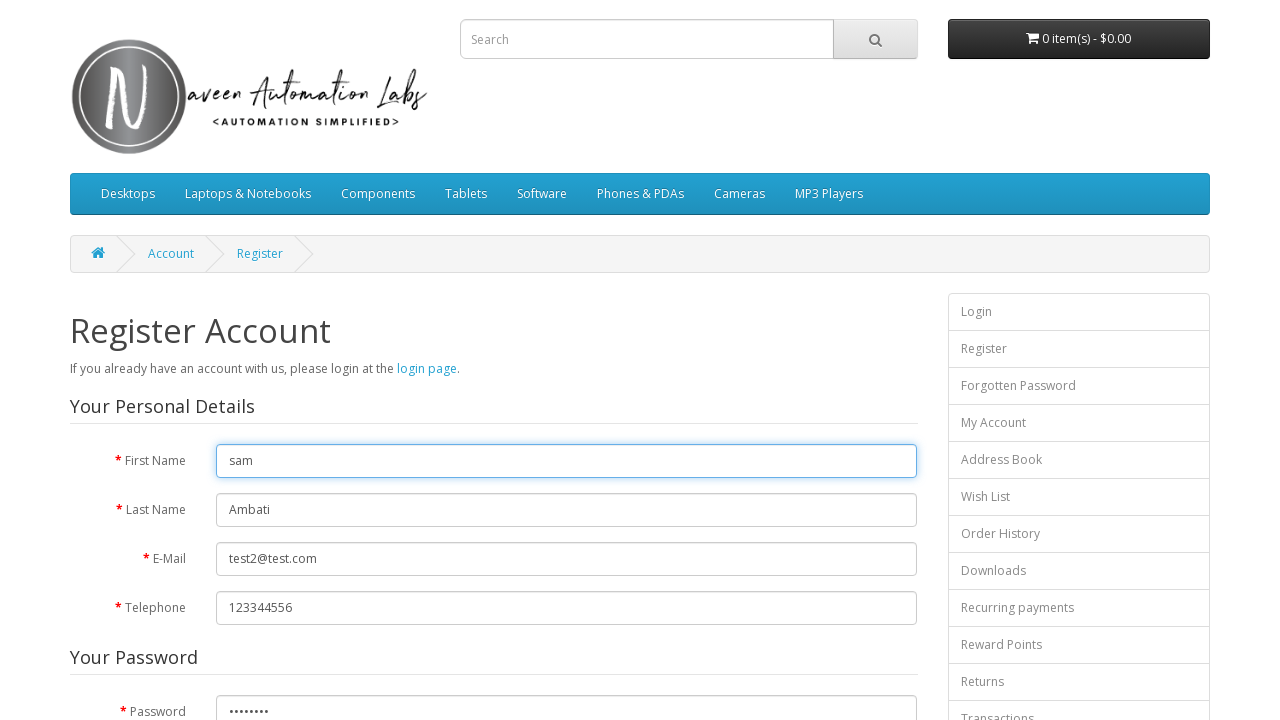

Cleared last name field on #input-lastname
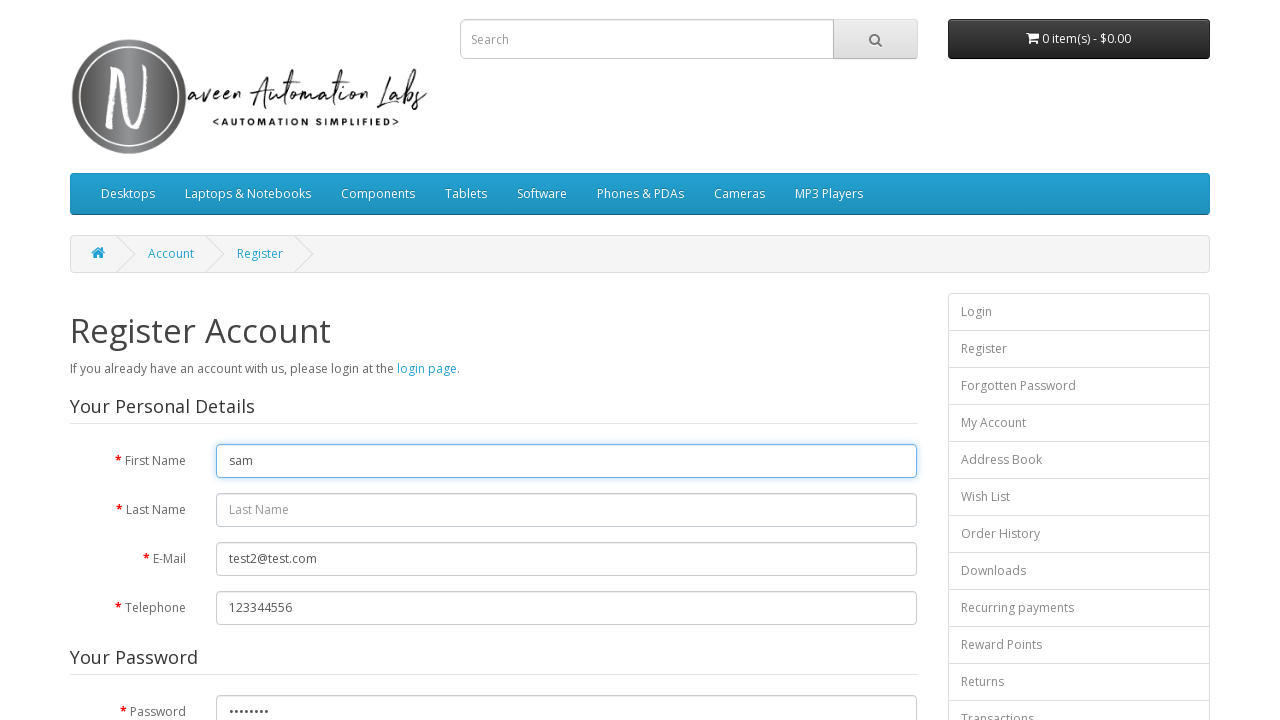

Filled last name field with 'prattipati' on #input-lastname
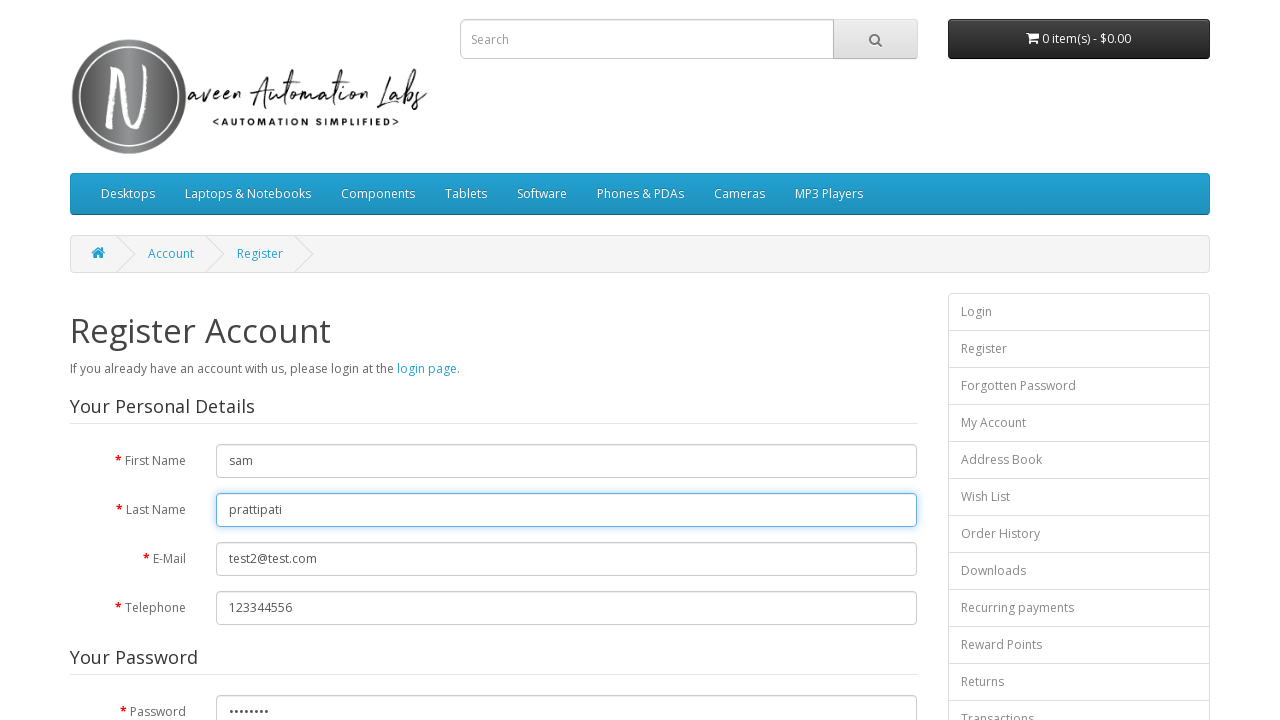

Cleared email field on #input-email
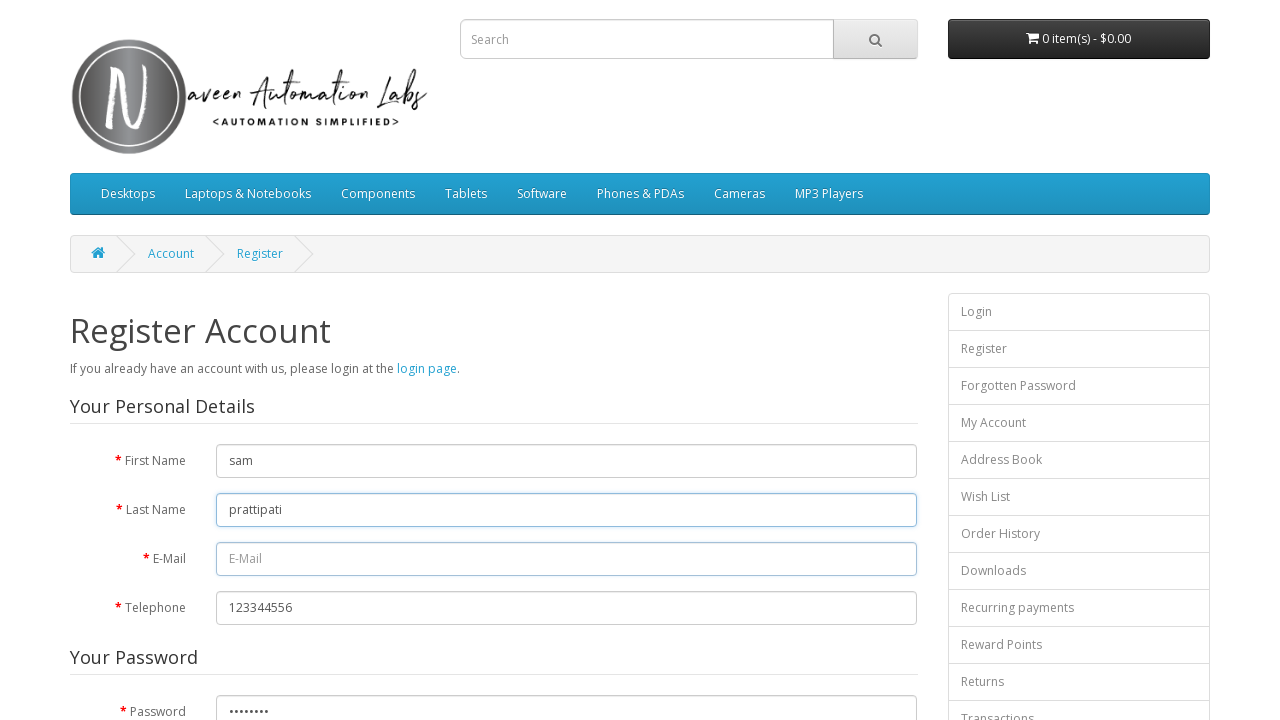

Filled email field with 'test3@test.com' on #input-email
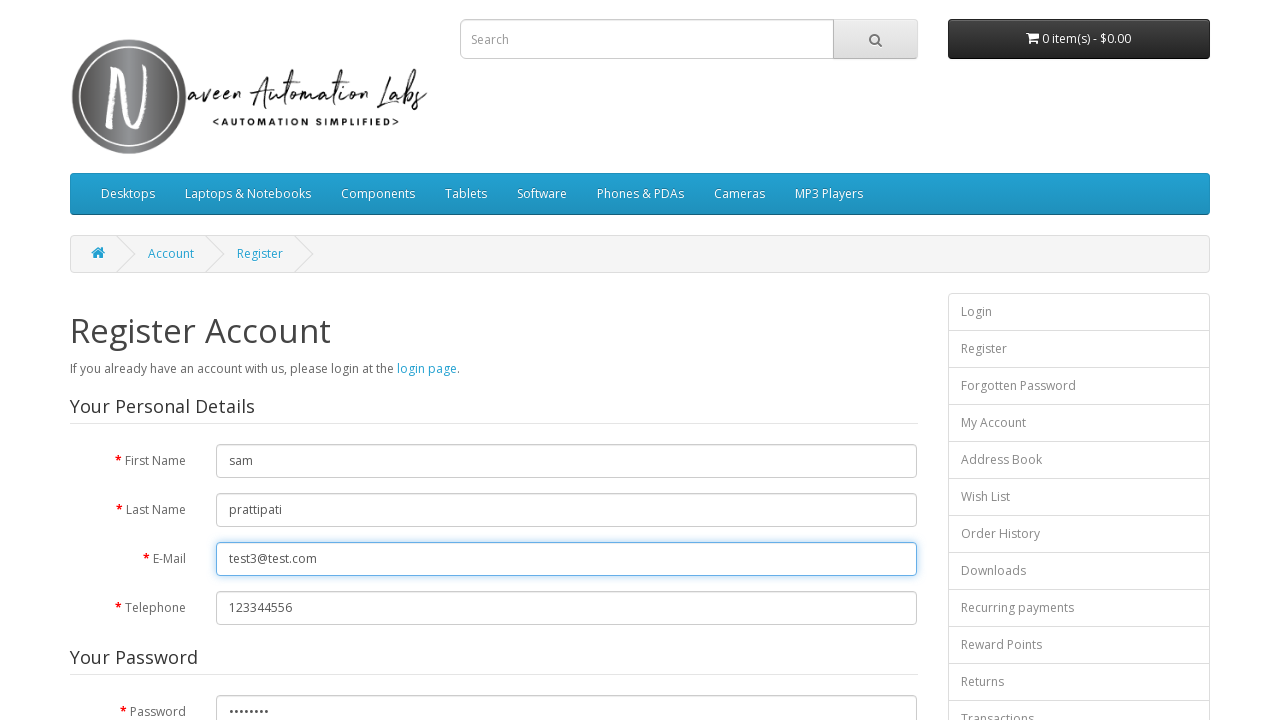

Cleared telephone field on #input-telephone
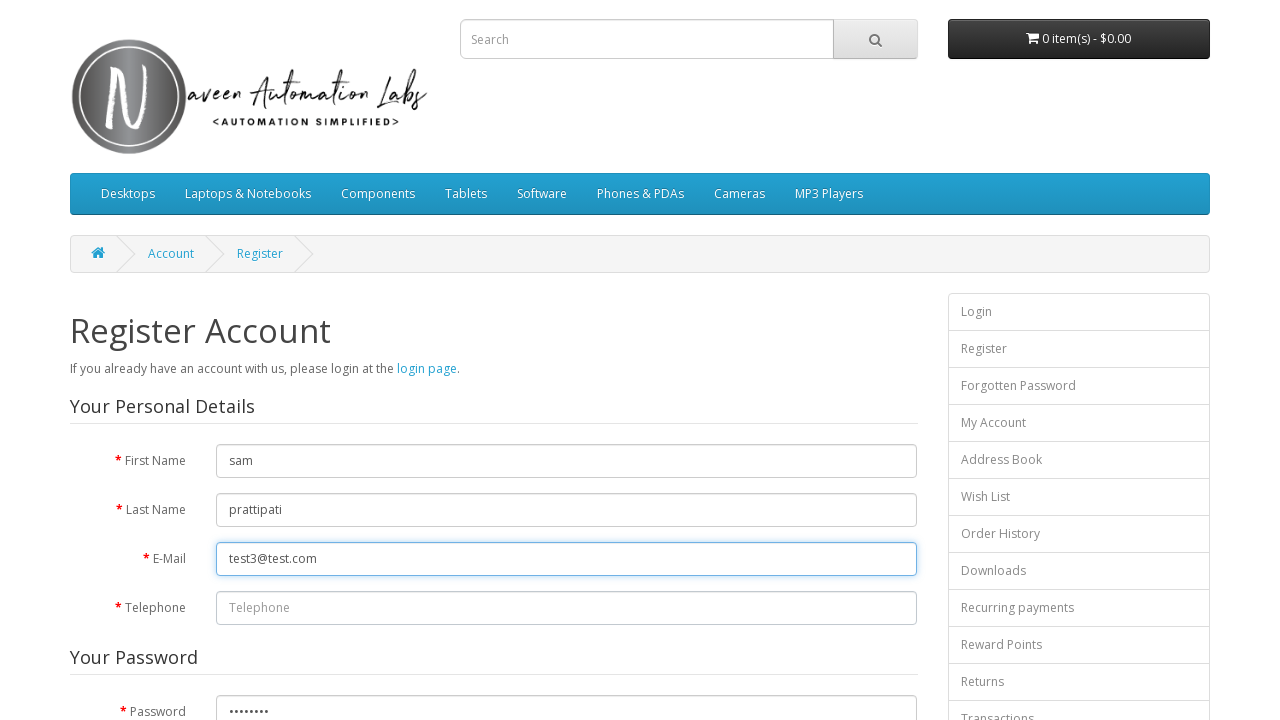

Filled telephone field with '123344556' on #input-telephone
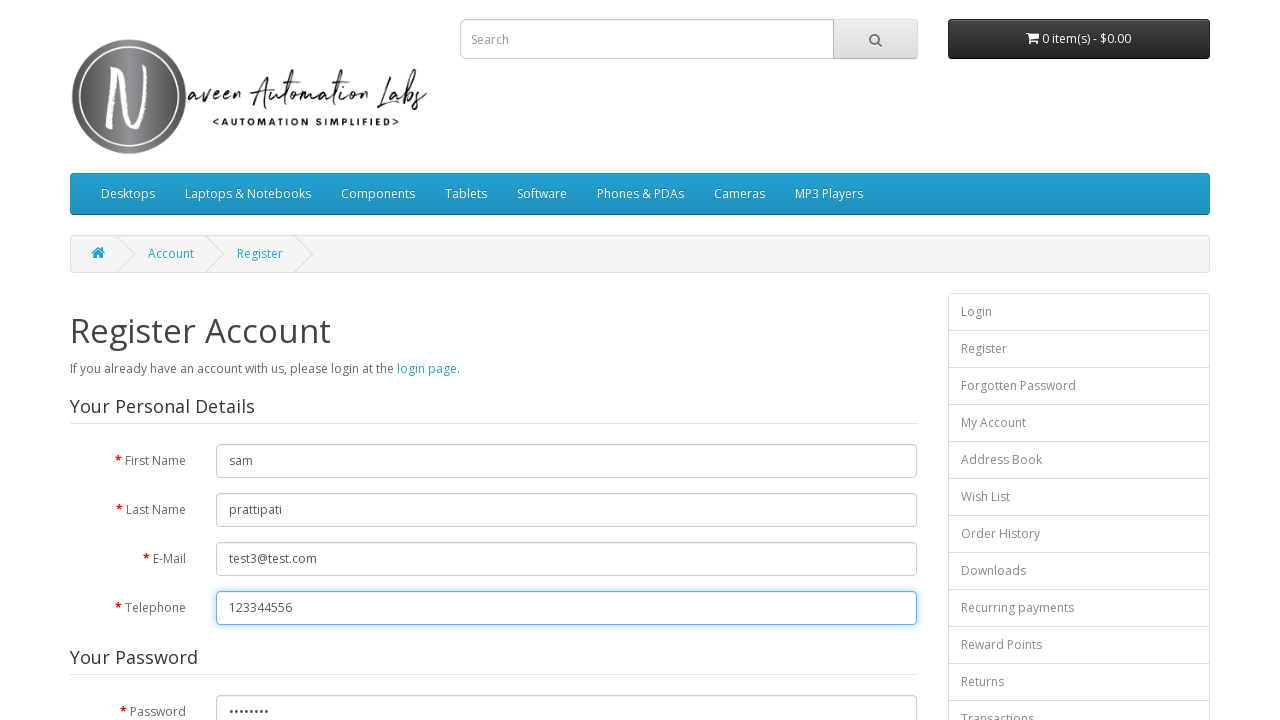

Cleared password field on #input-password
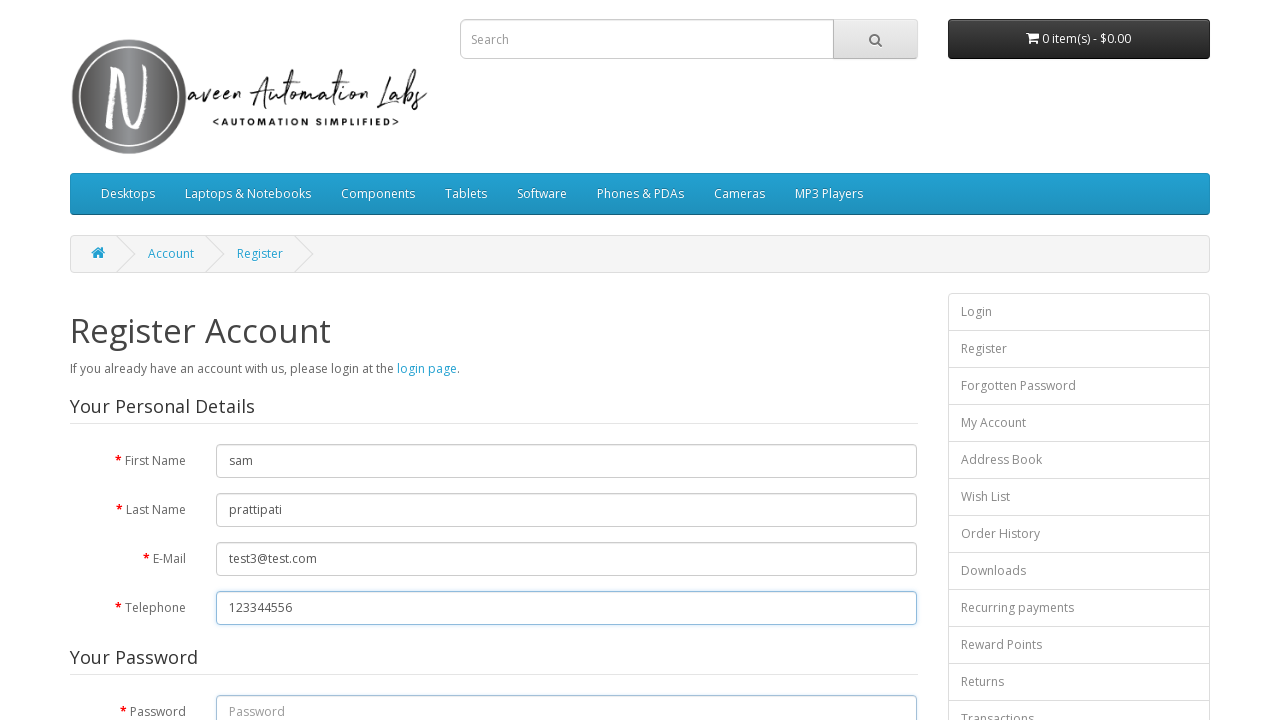

Filled password field with 'dfgrty6767' on #input-password
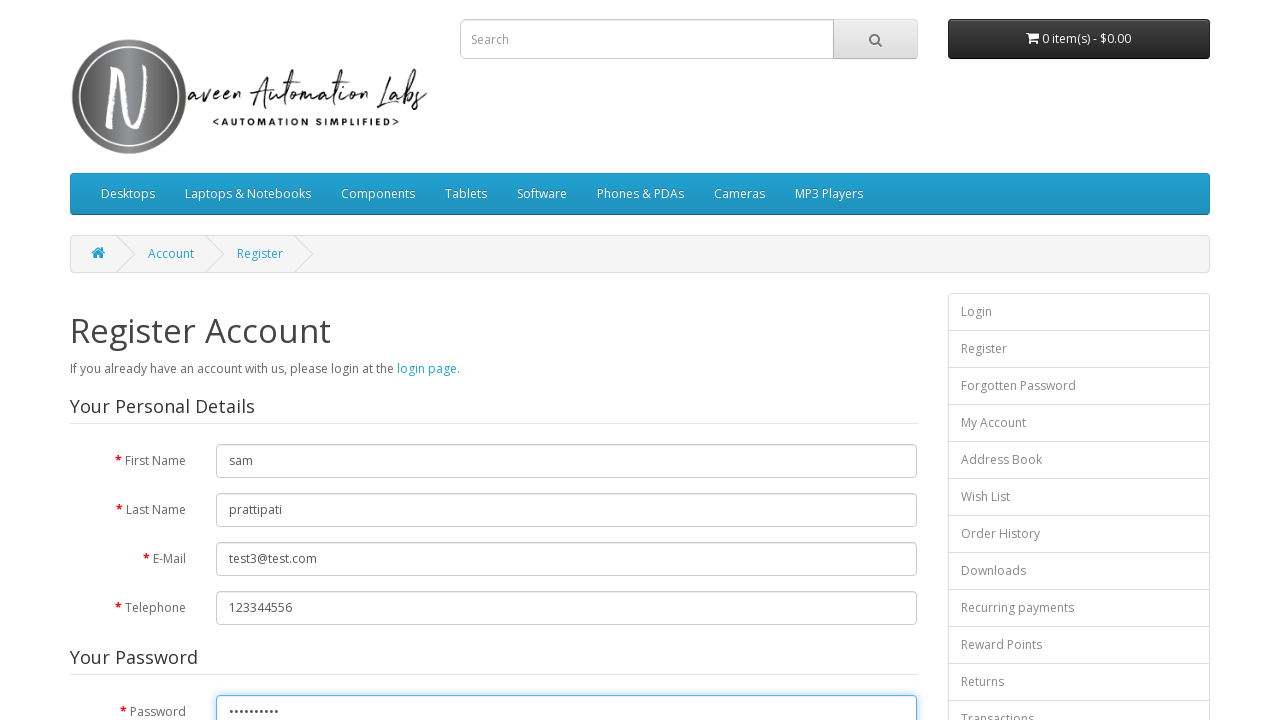

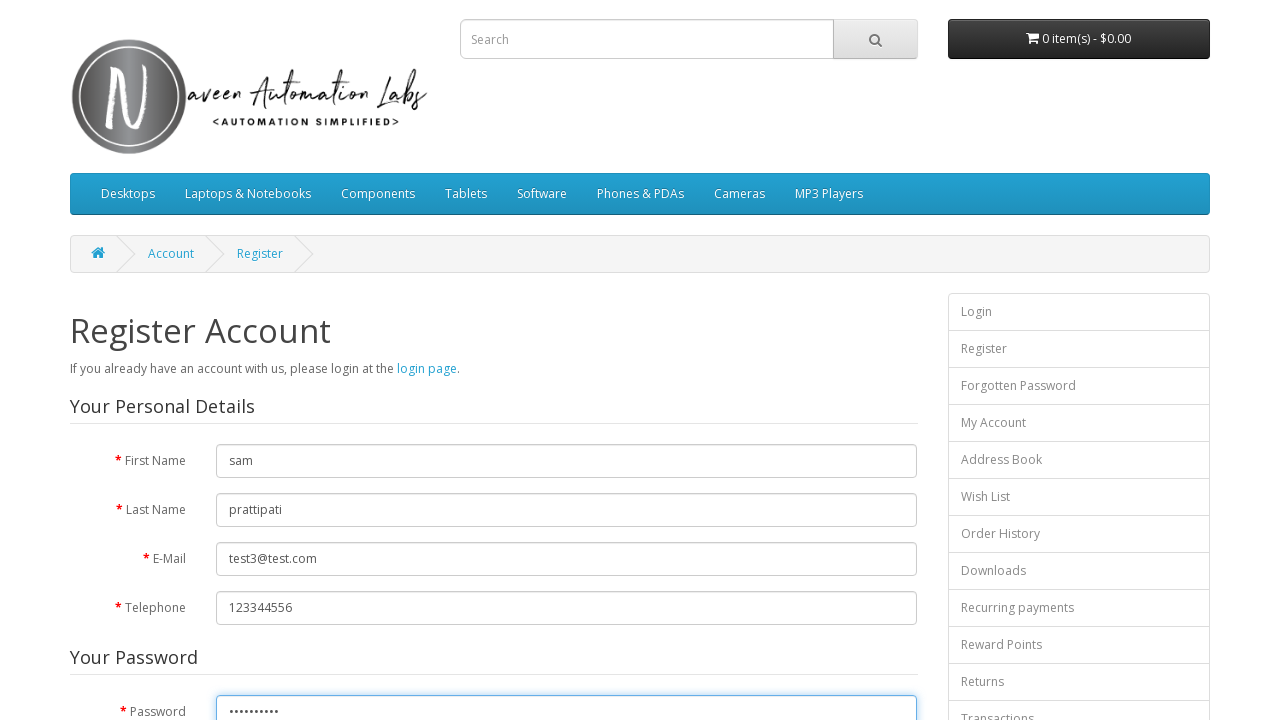